Tests adding a todo item to a sample todo application by typing in the input field and pressing Enter, then verifying the todo was added.

Starting URL: https://lambdatest.github.io/sample-todo-app/

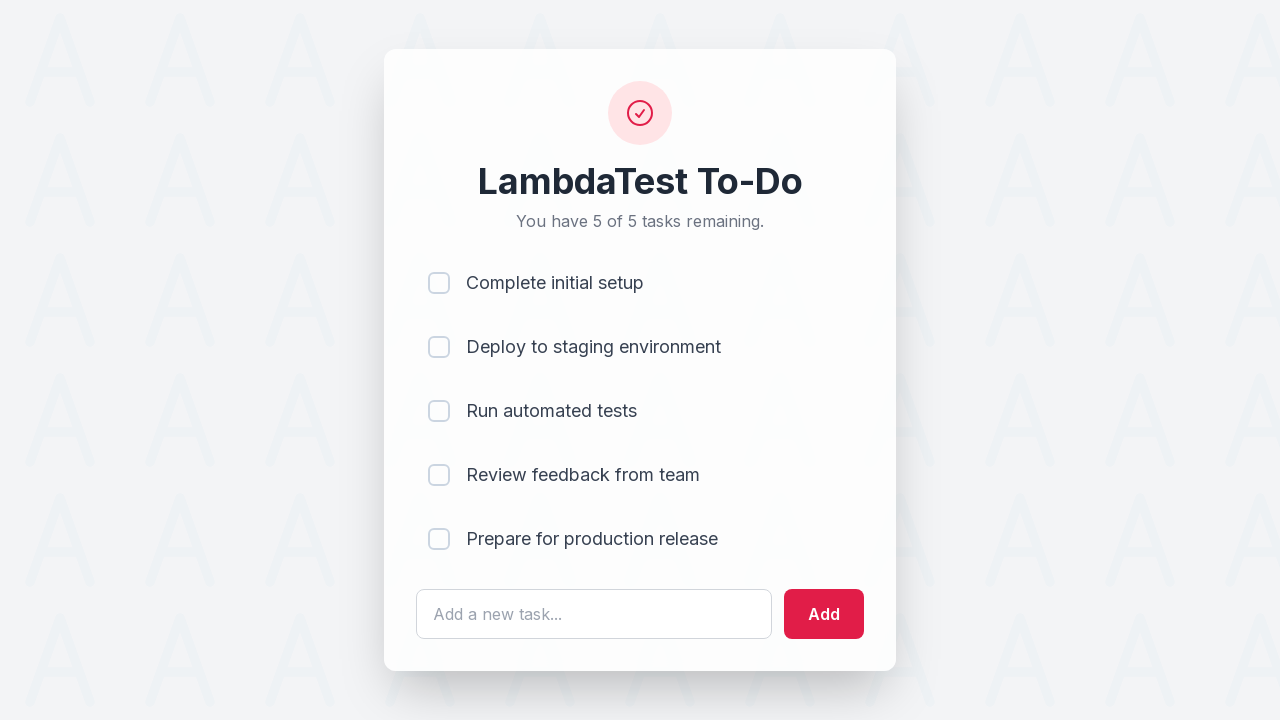

Filled todo input field with 'Learn Selenium' on #sampletodotext
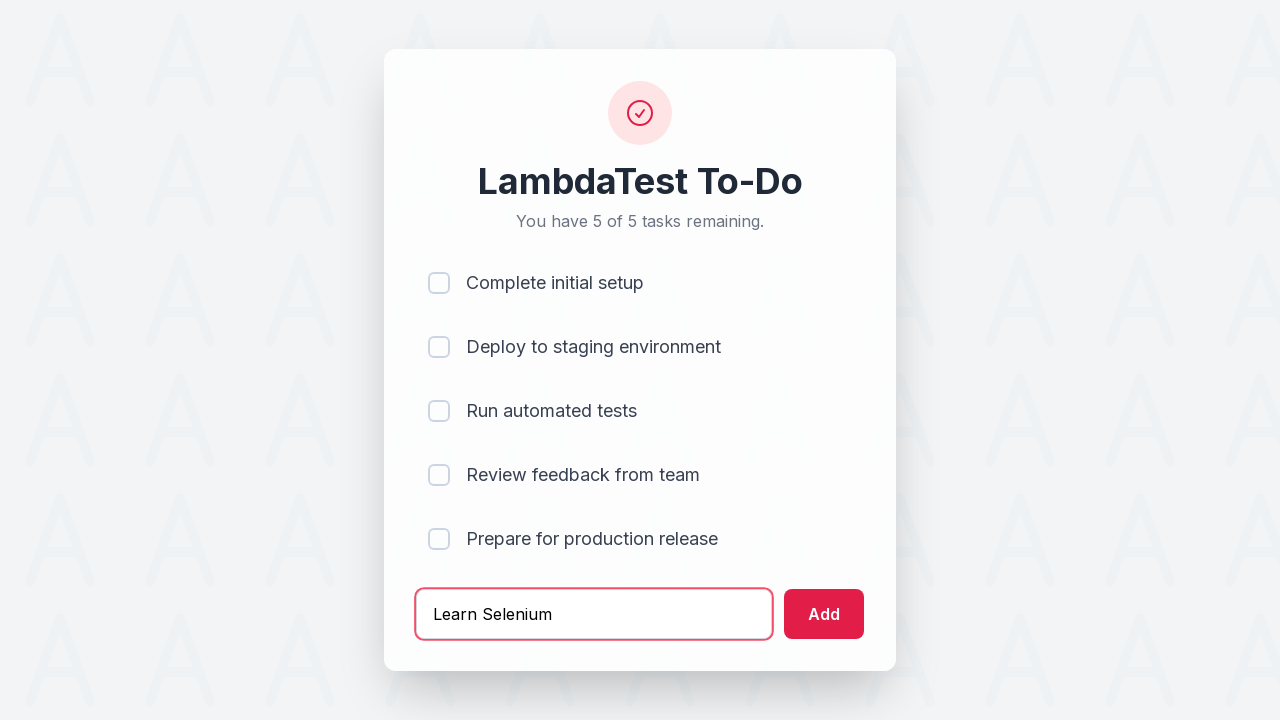

Pressed Enter to submit the todo item on #sampletodotext
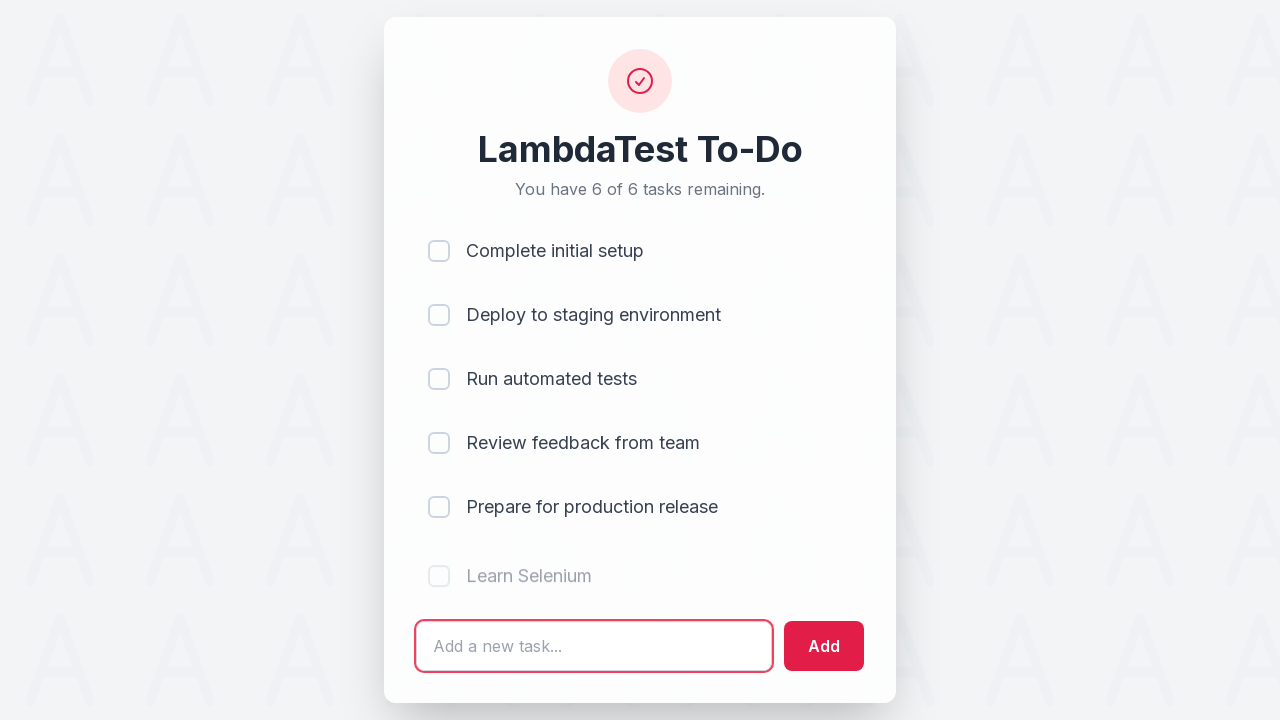

Verified that the new todo item was added to the list
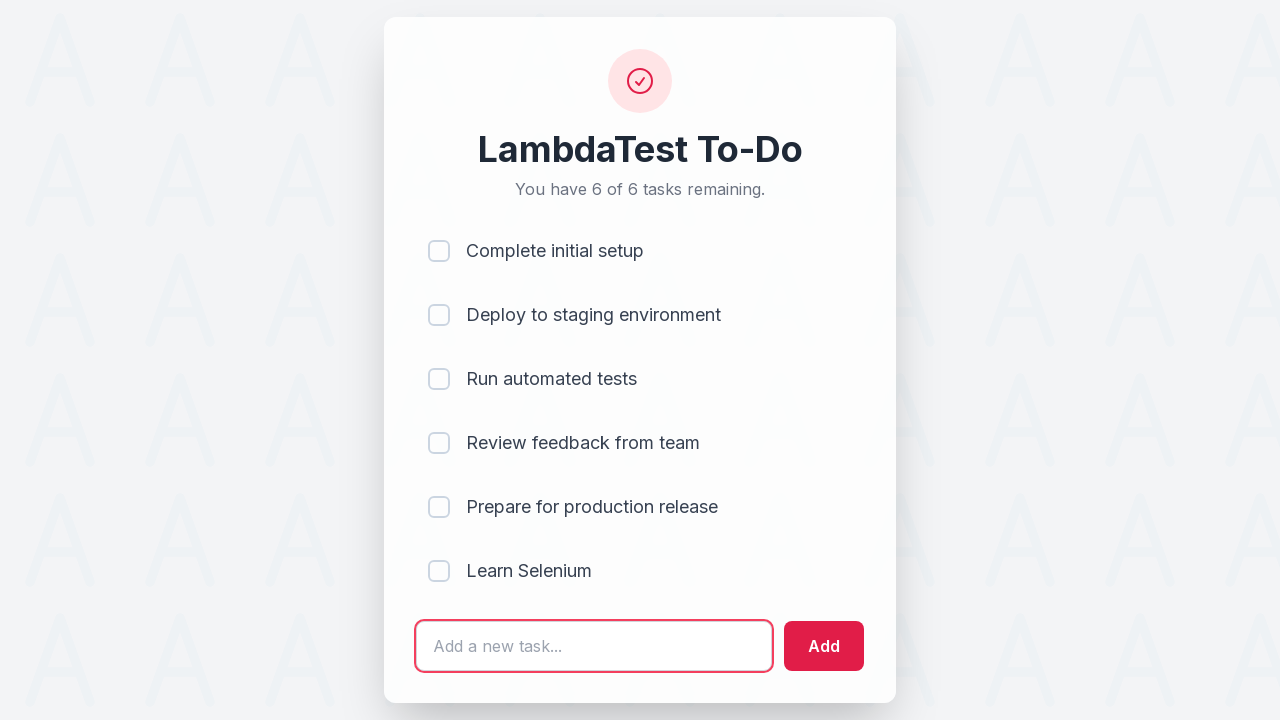

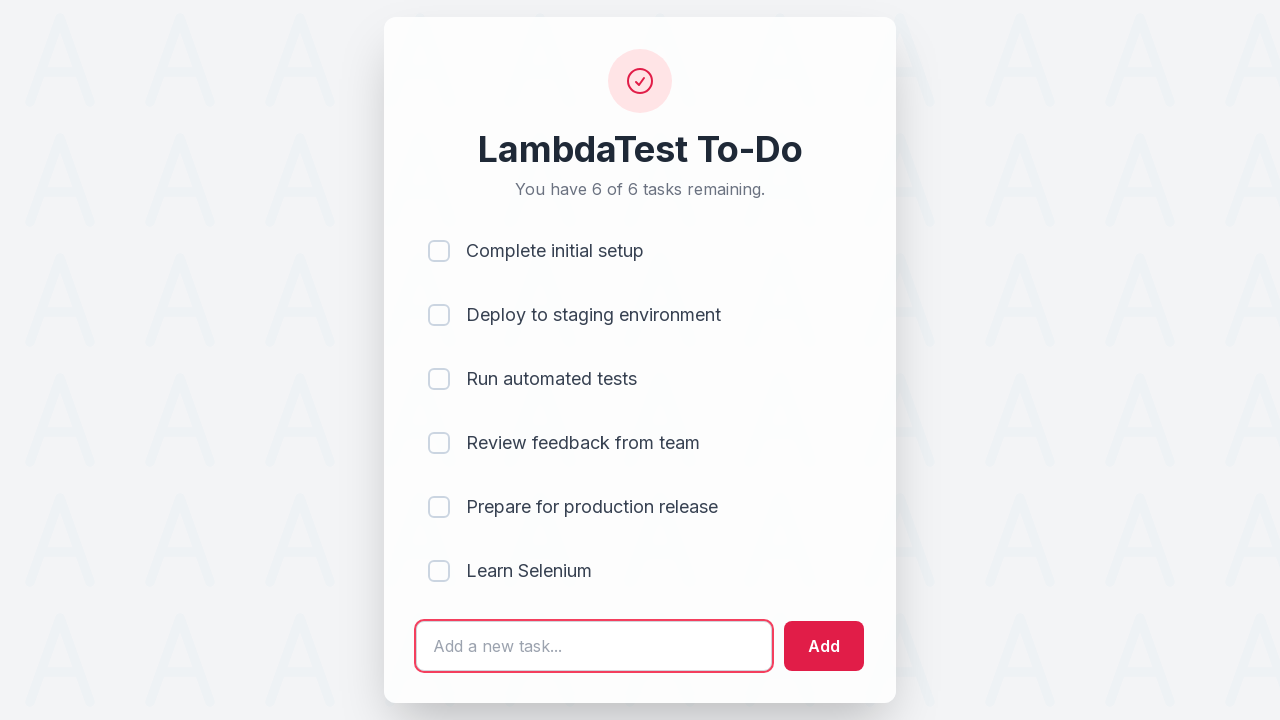